Tests failed login functionality by entering invalid credentials and verifying the error message appears

Starting URL: https://the-internet.herokuapp.com/login

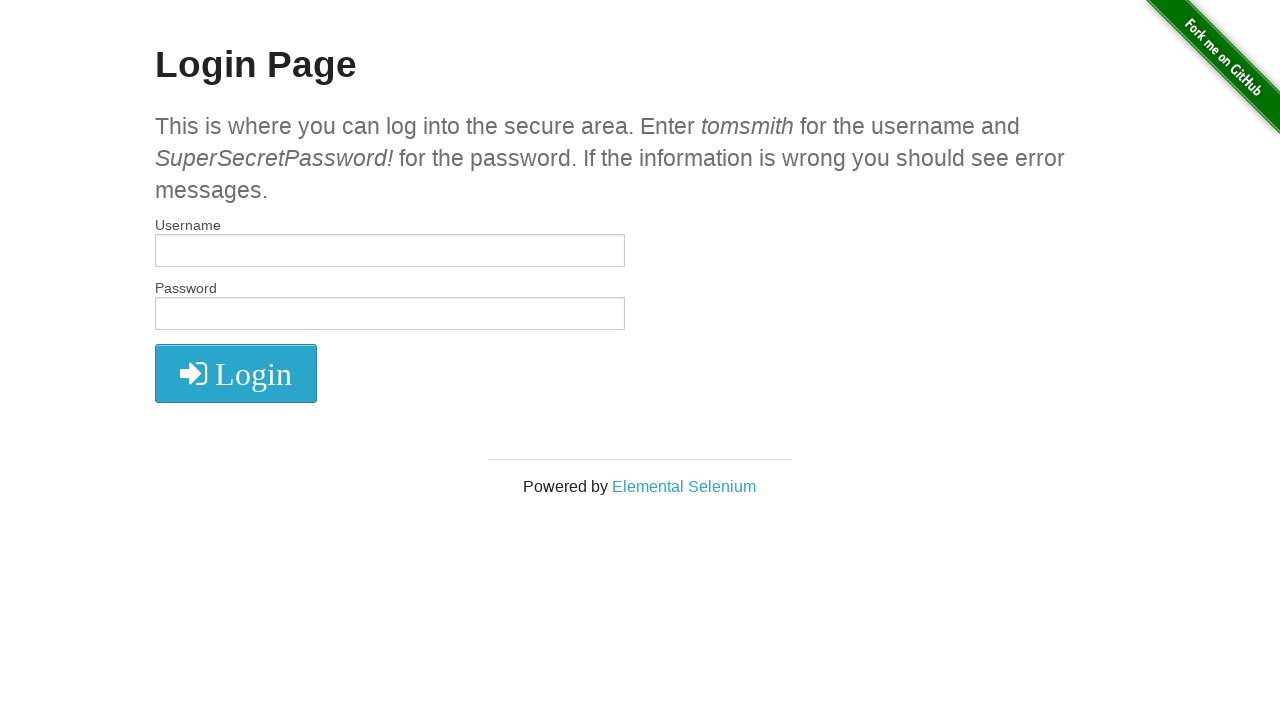

Filled username field with invalid username 'tomsmithFake' on input#username
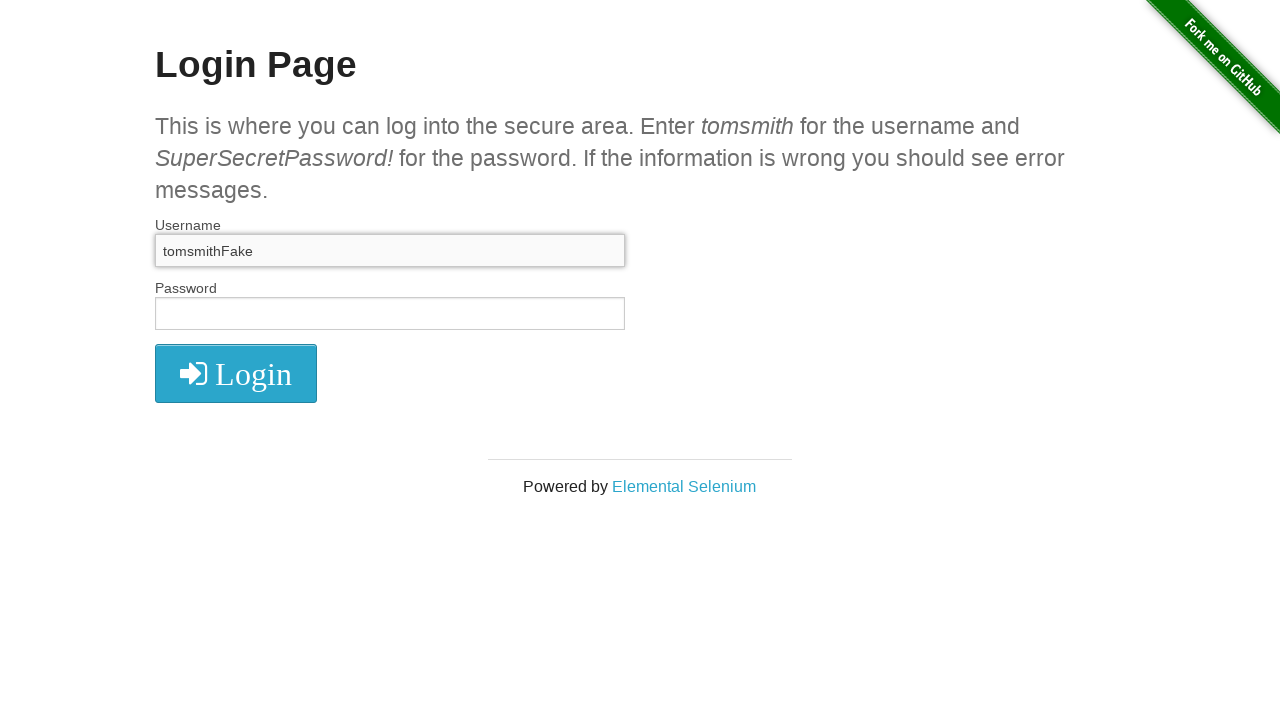

Filled password field with 'SuperSecretPassword!' on input#password
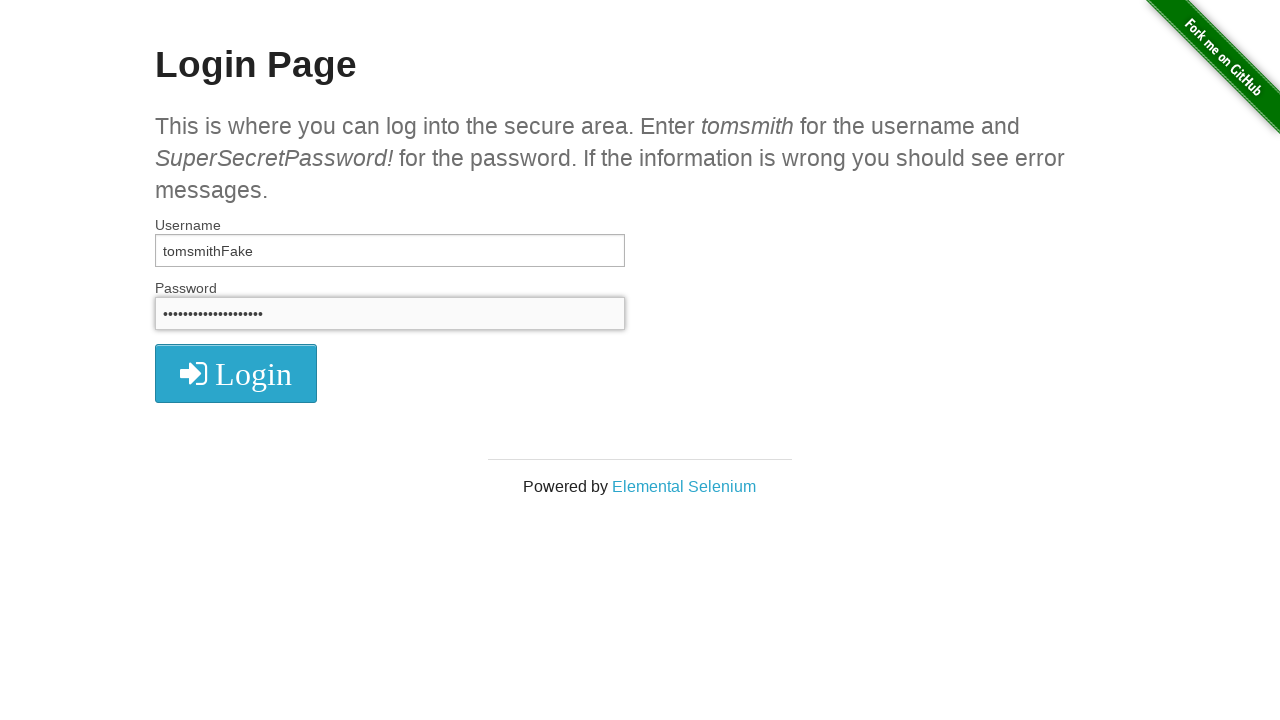

Clicked login button to submit invalid credentials at (236, 373) on button[type='submit']
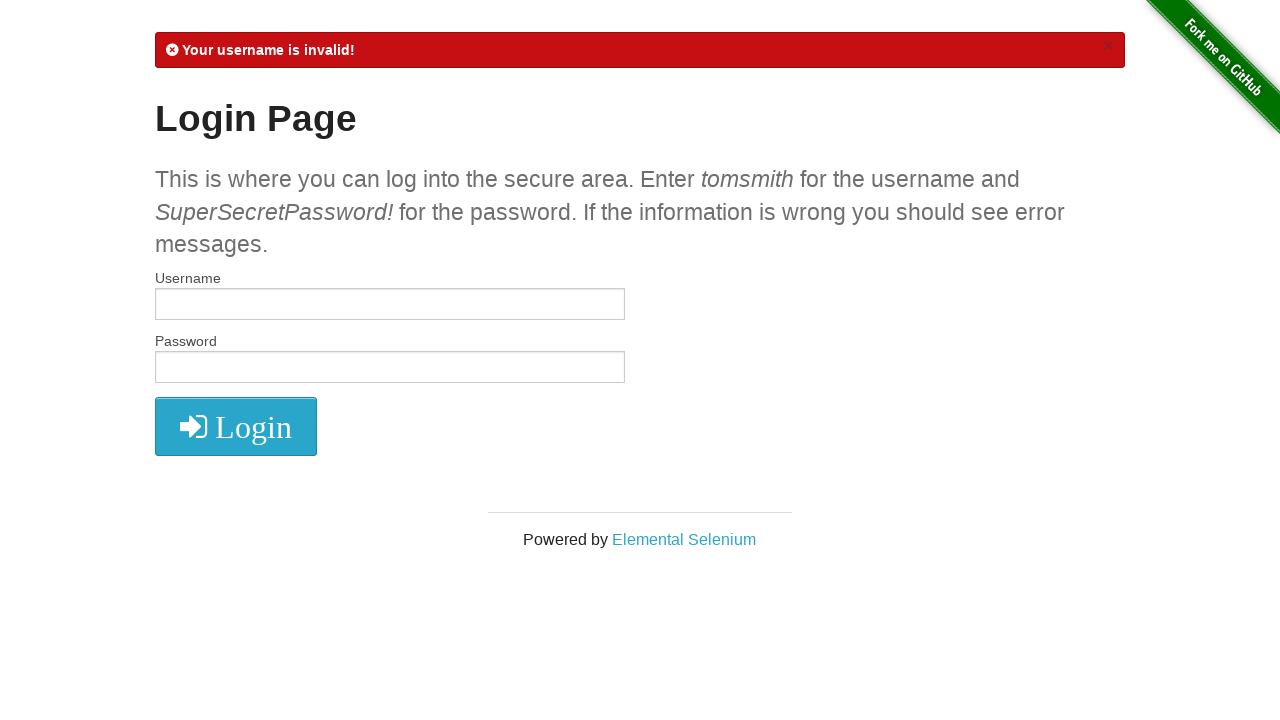

Error message appeared on page
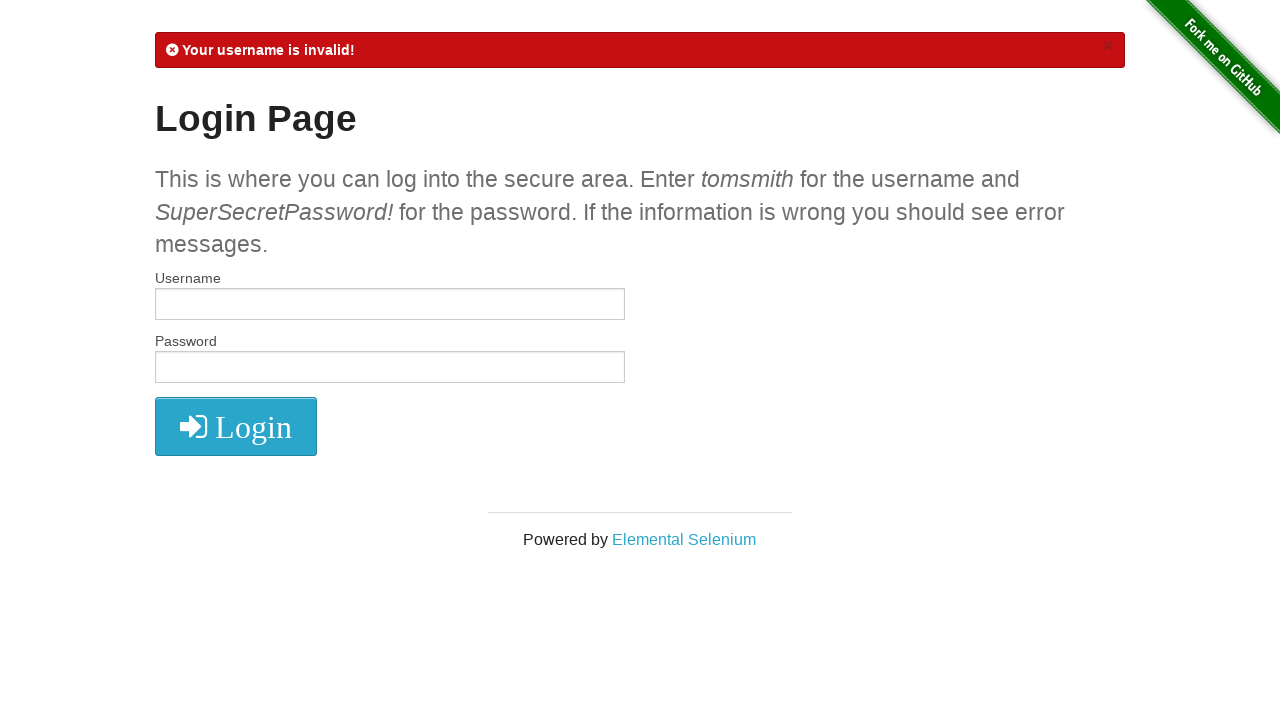

Retrieved error message text
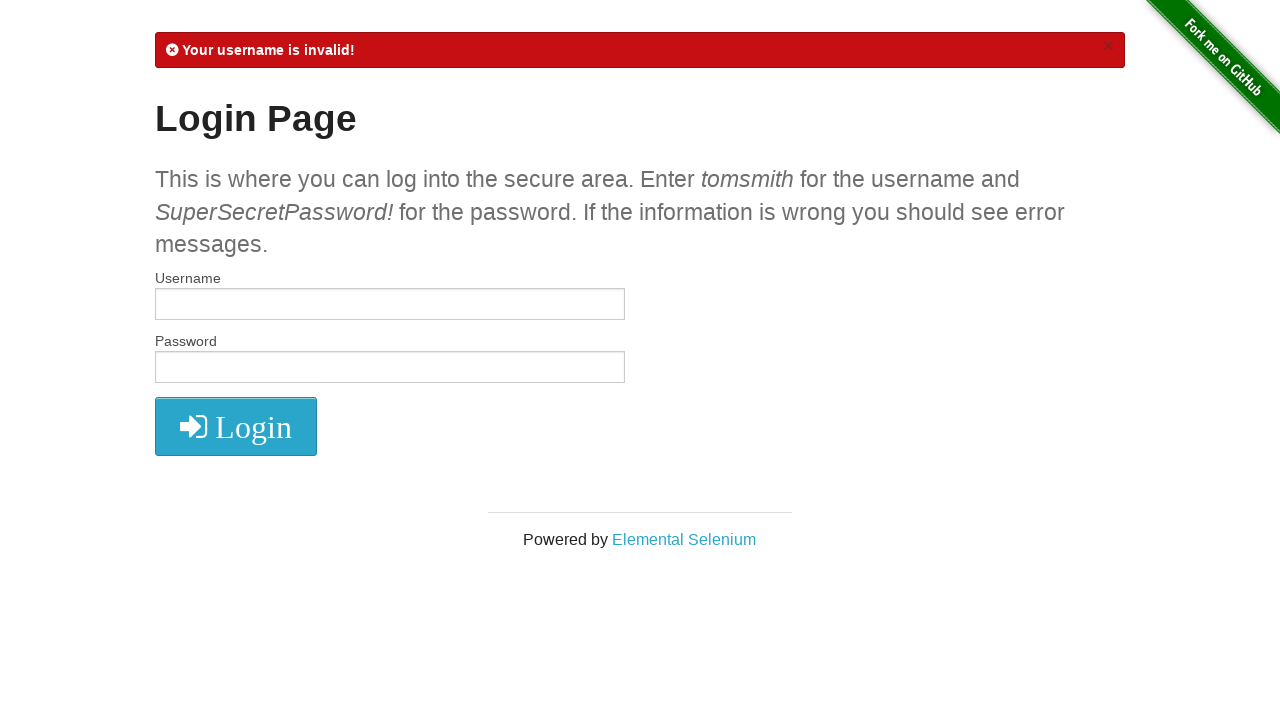

Verified error message contains 'Your username is invalid!'
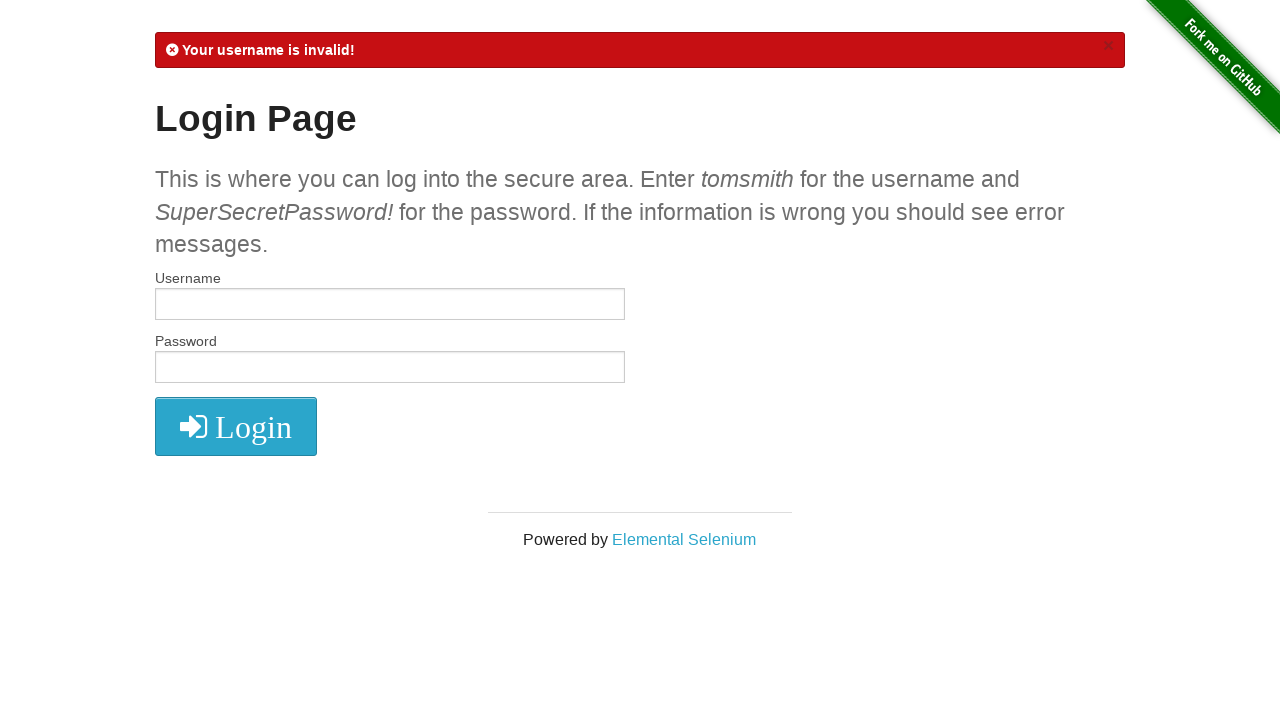

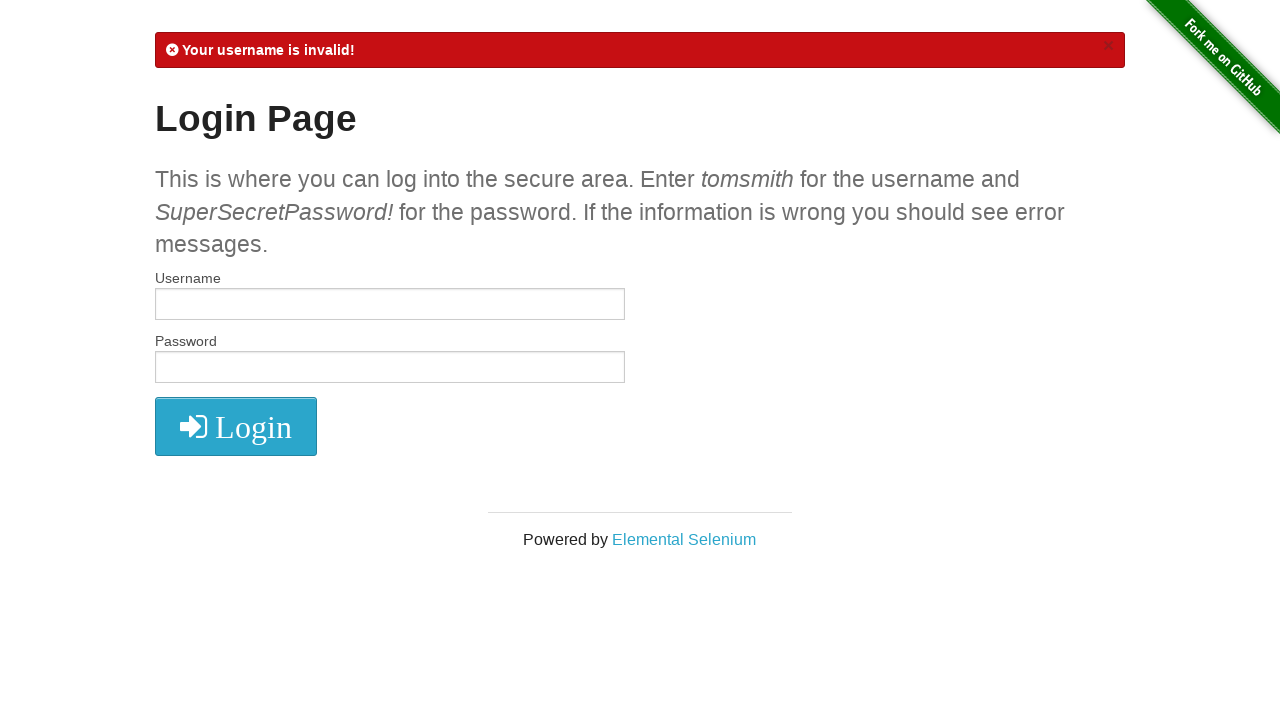